Tests the menu widget on DemoQA by scrolling to and clicking on three different menu items in sequence.

Starting URL: https://demoqa.com/menu

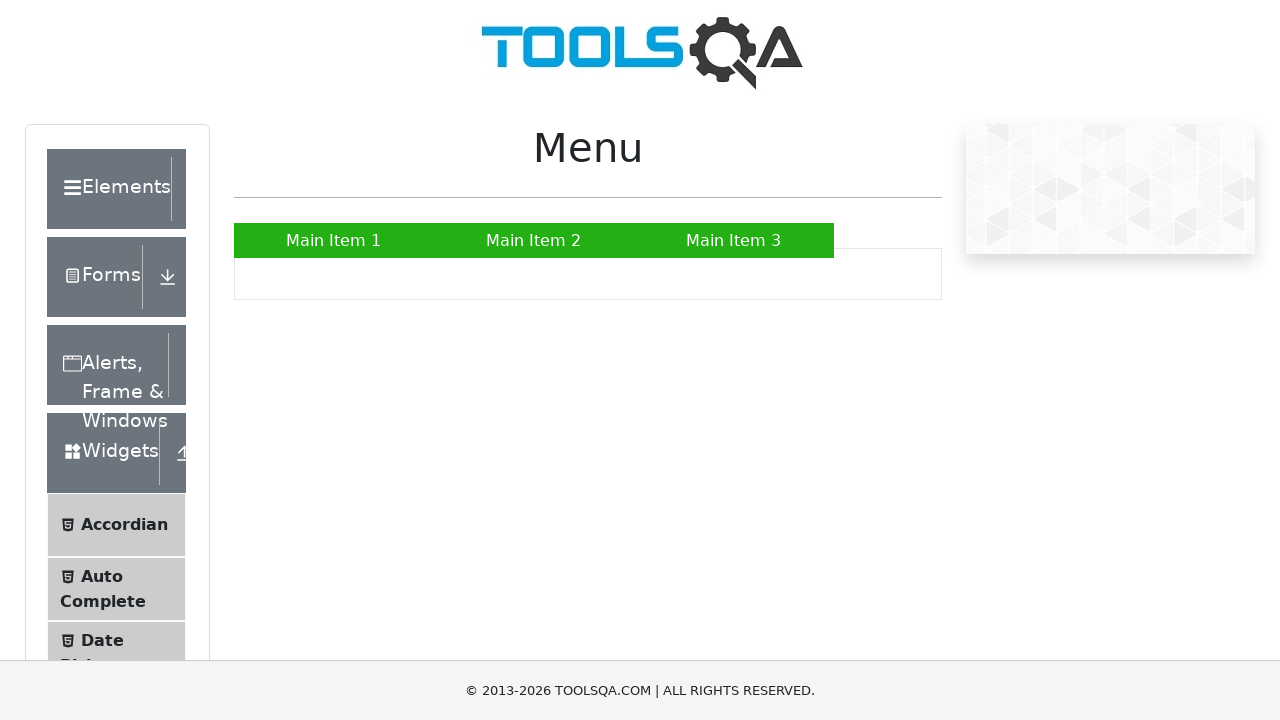

Scrolled first menu item (Main Item 1) into view
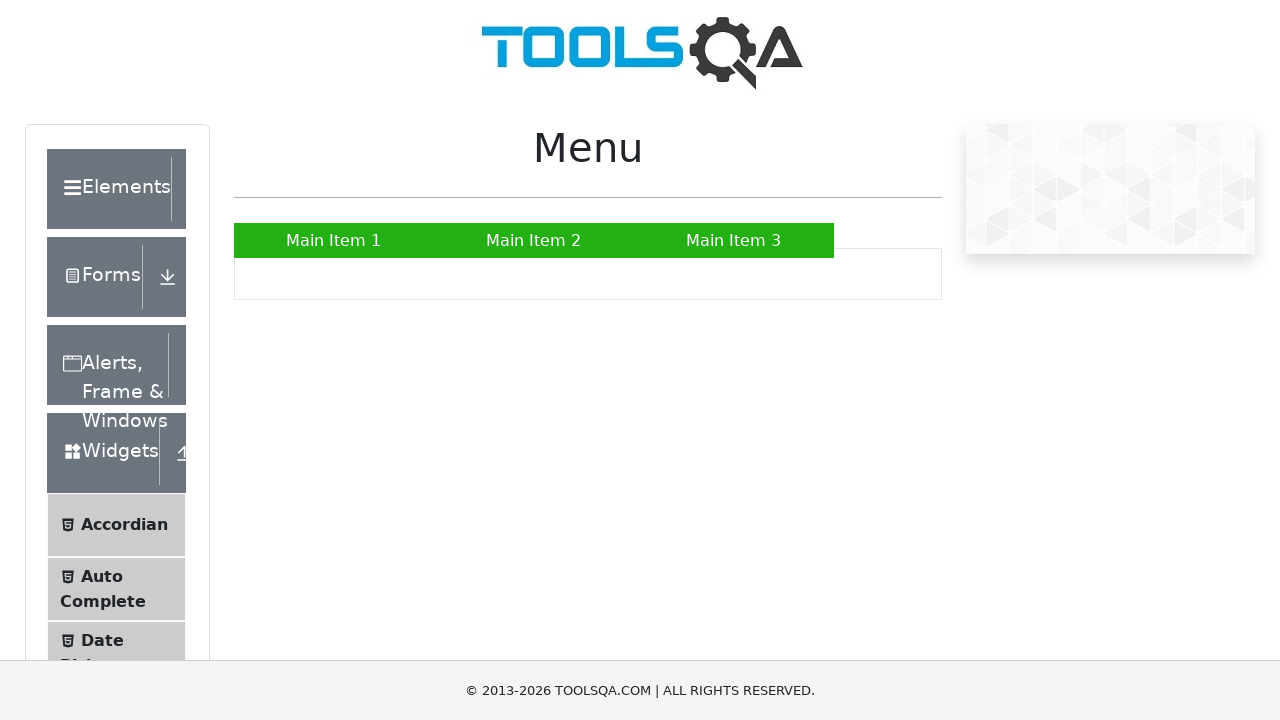

Clicked first menu item (Main Item 1) at (334, 240) on xpath=//*[@id='nav']/li[1]/a
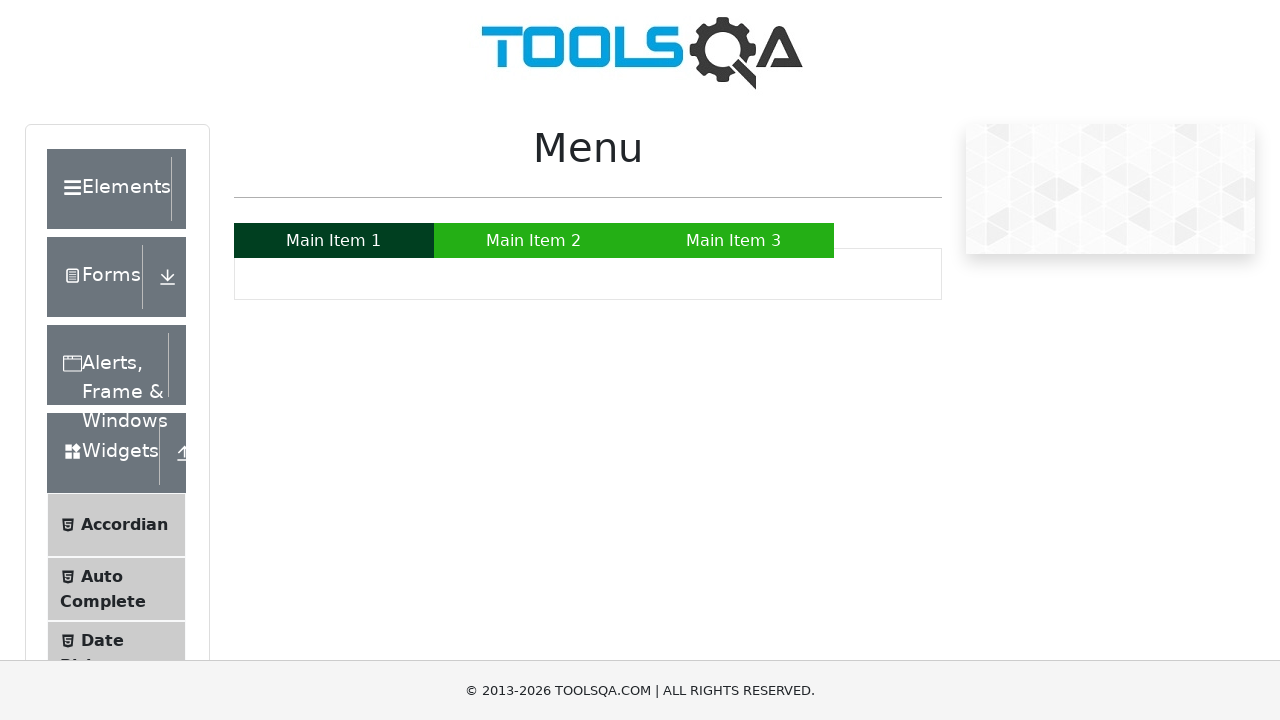

Scrolled second menu item (Main Item 2) into view
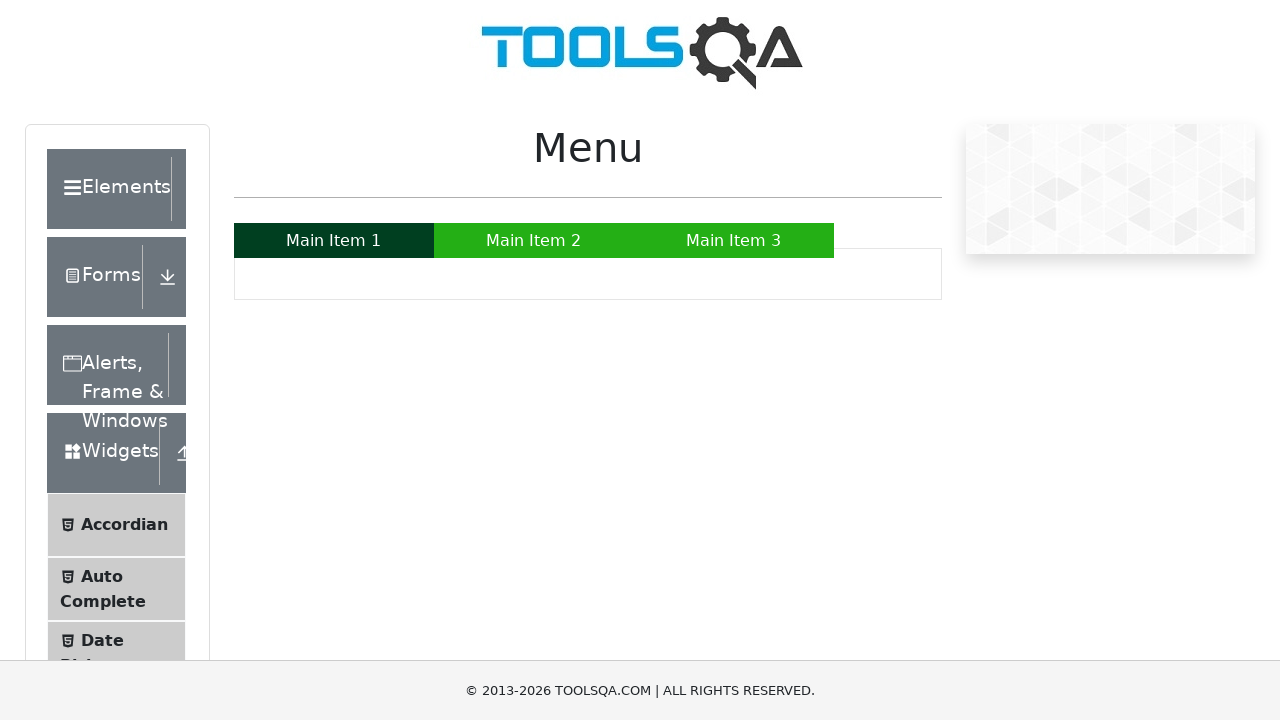

Clicked second menu item (Main Item 2) at (534, 240) on xpath=//*[@id='nav']/li[2]/a
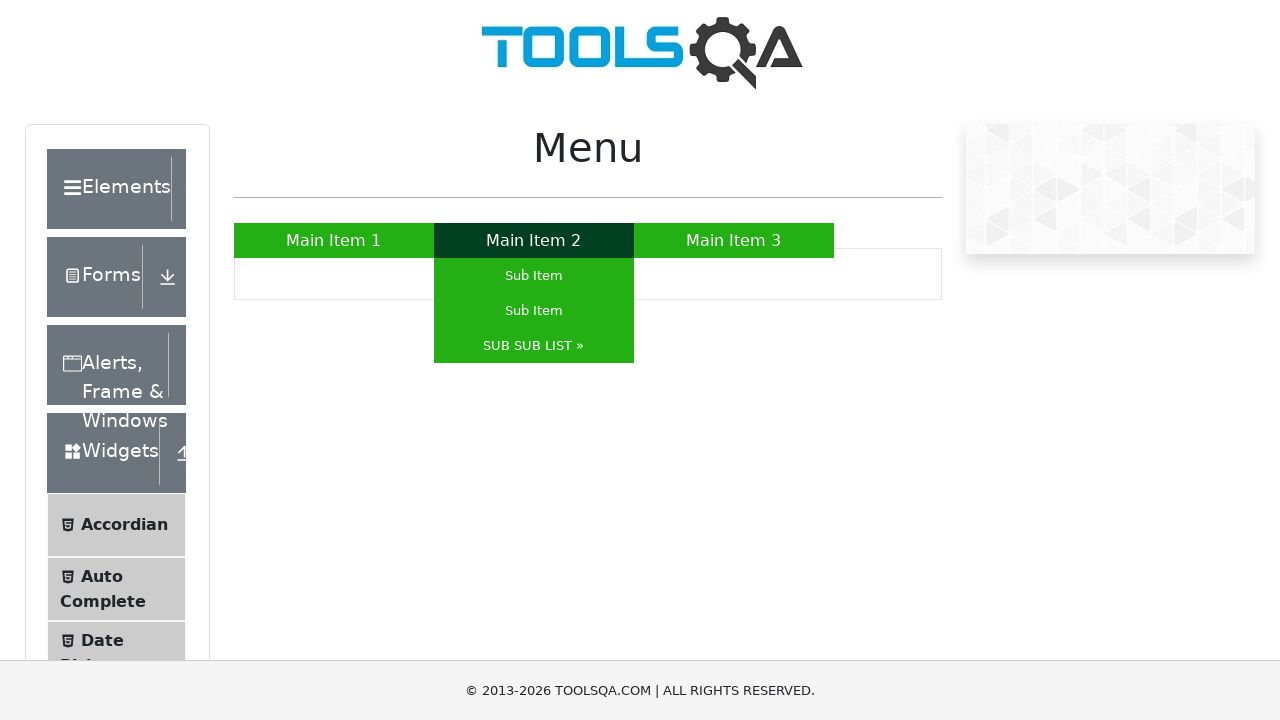

Scrolled third menu item (Main Item 3) into view
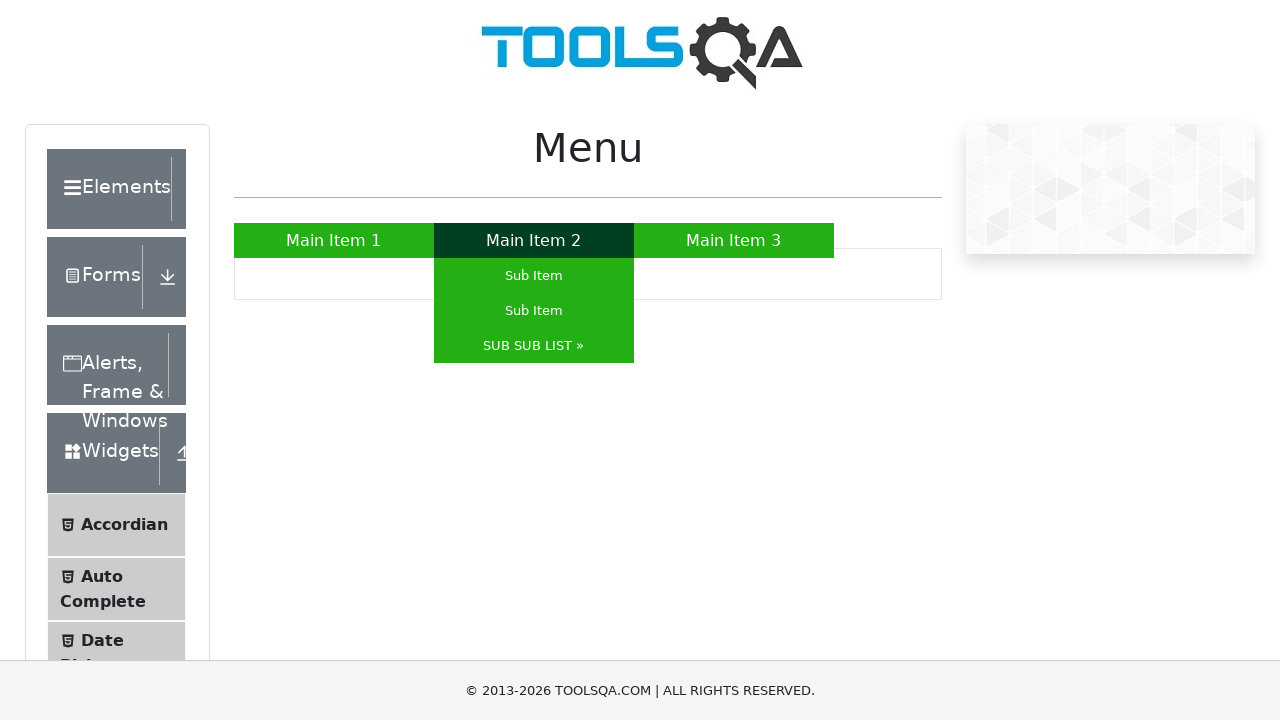

Clicked third menu item (Main Item 3) at (734, 240) on xpath=//*[@id='nav']/li[3]/a
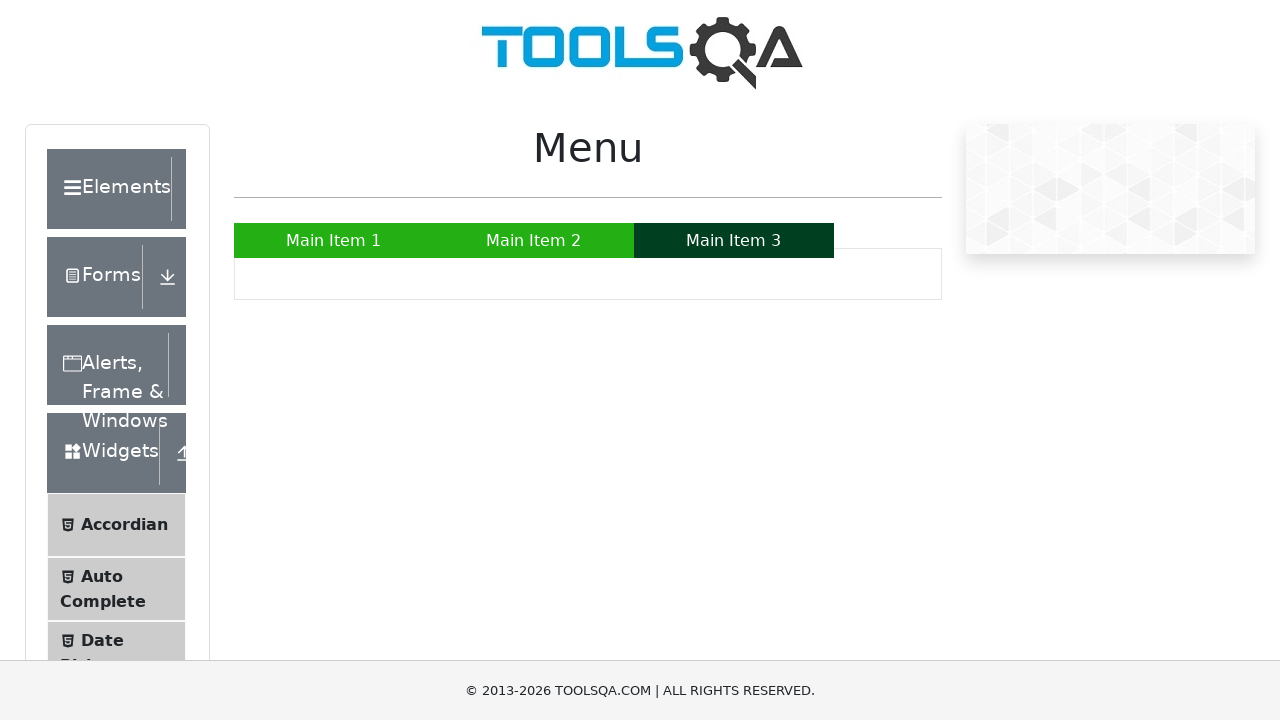

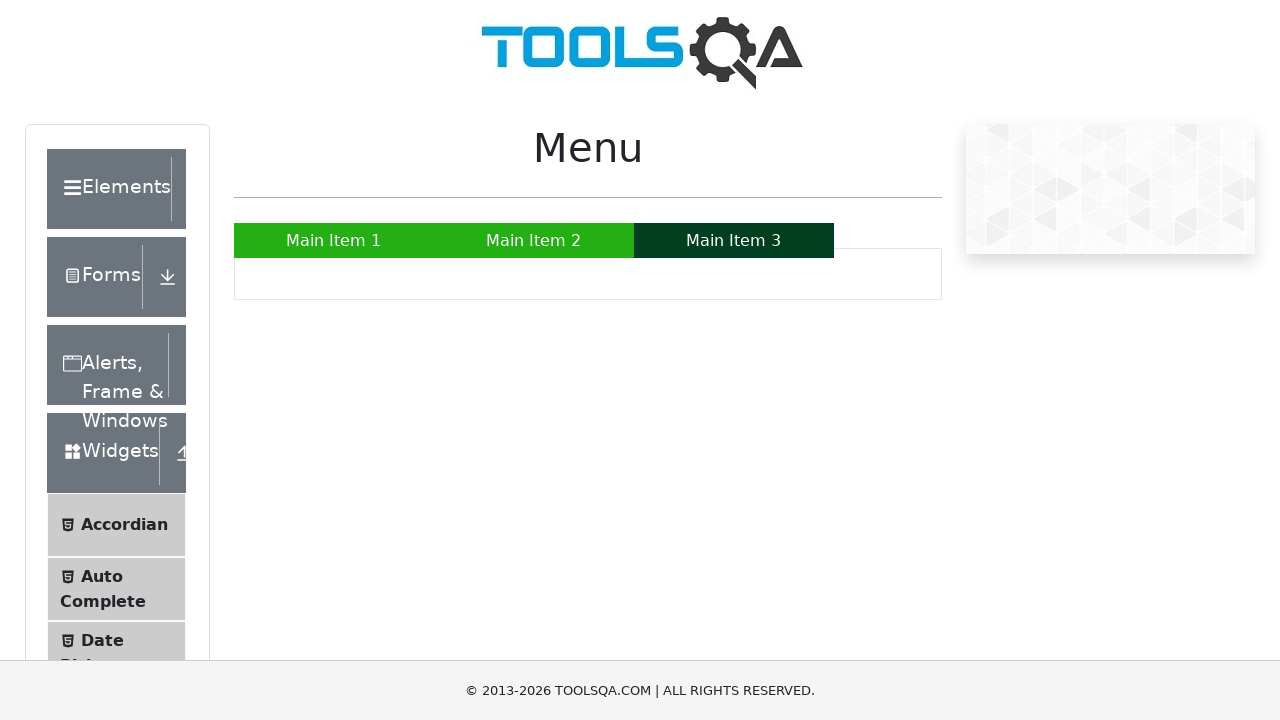